Tests opting out of A/B tests by adding an opt-out cookie before visiting the A/B test page, then navigating to verify the opt-out works.

Starting URL: http://the-internet.herokuapp.com

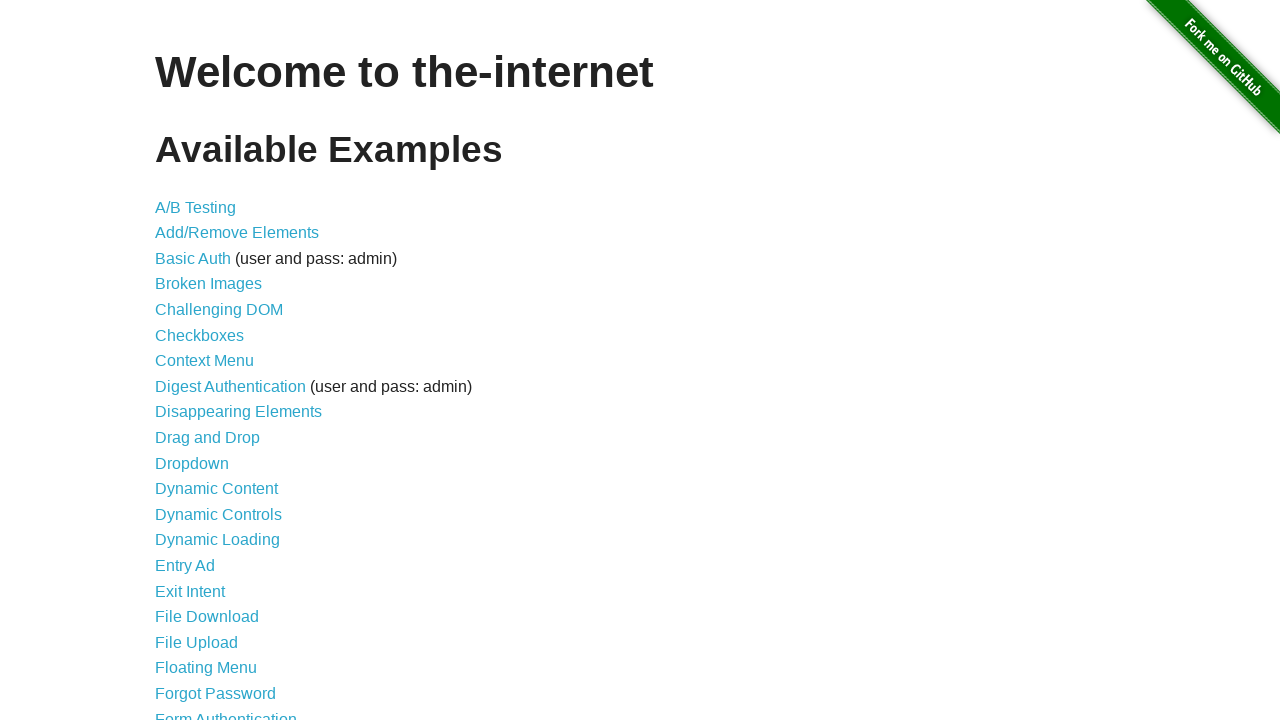

Added optimizelyOptOut cookie to opt out of A/B tests
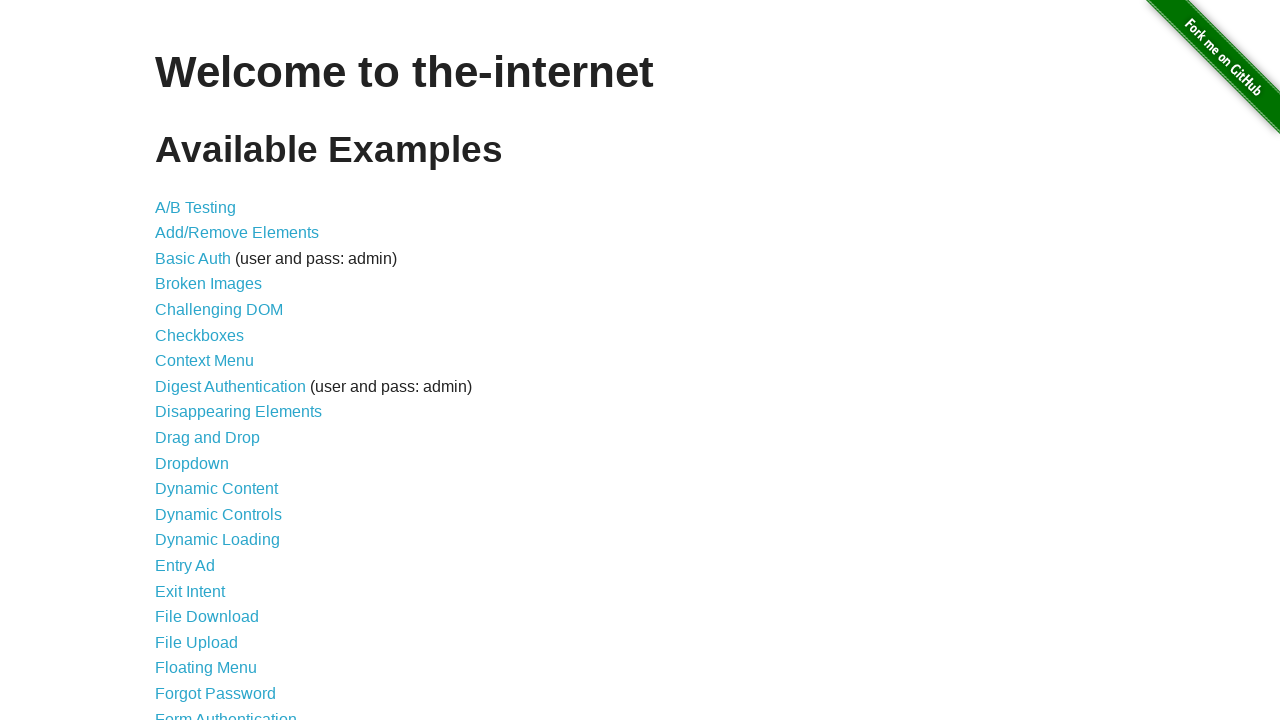

Navigated to A/B test page
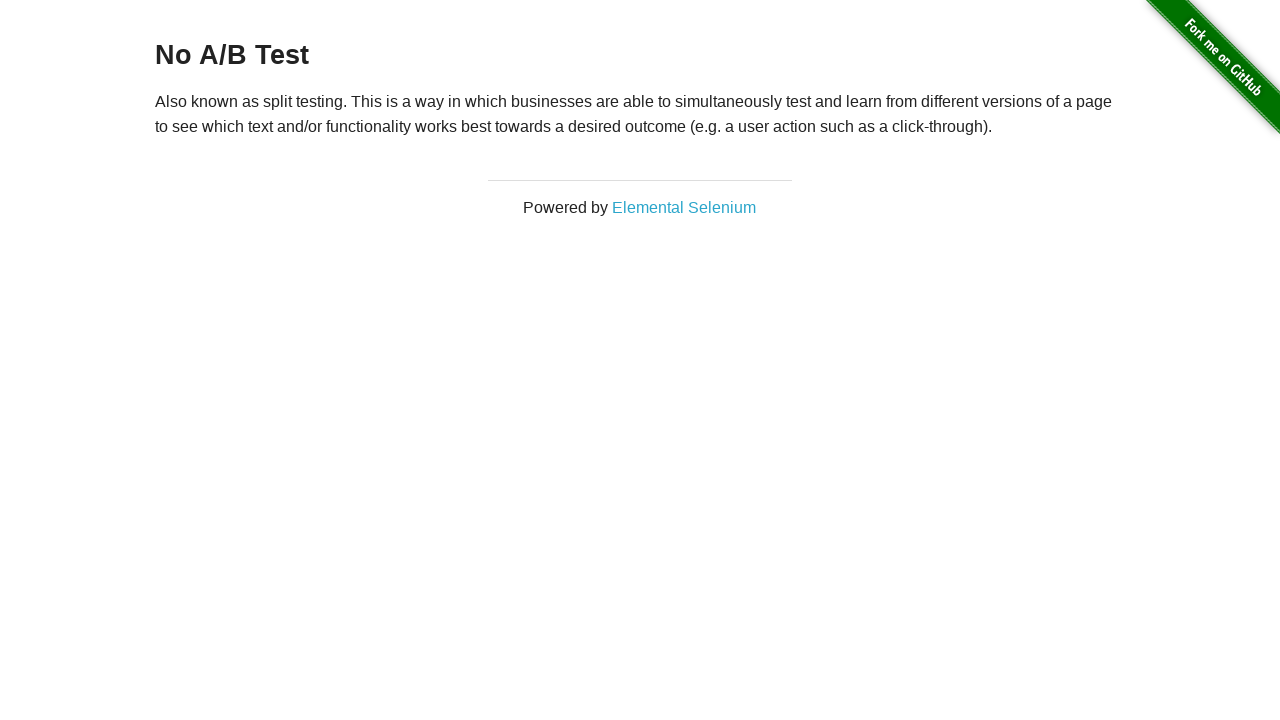

Retrieved heading text from page
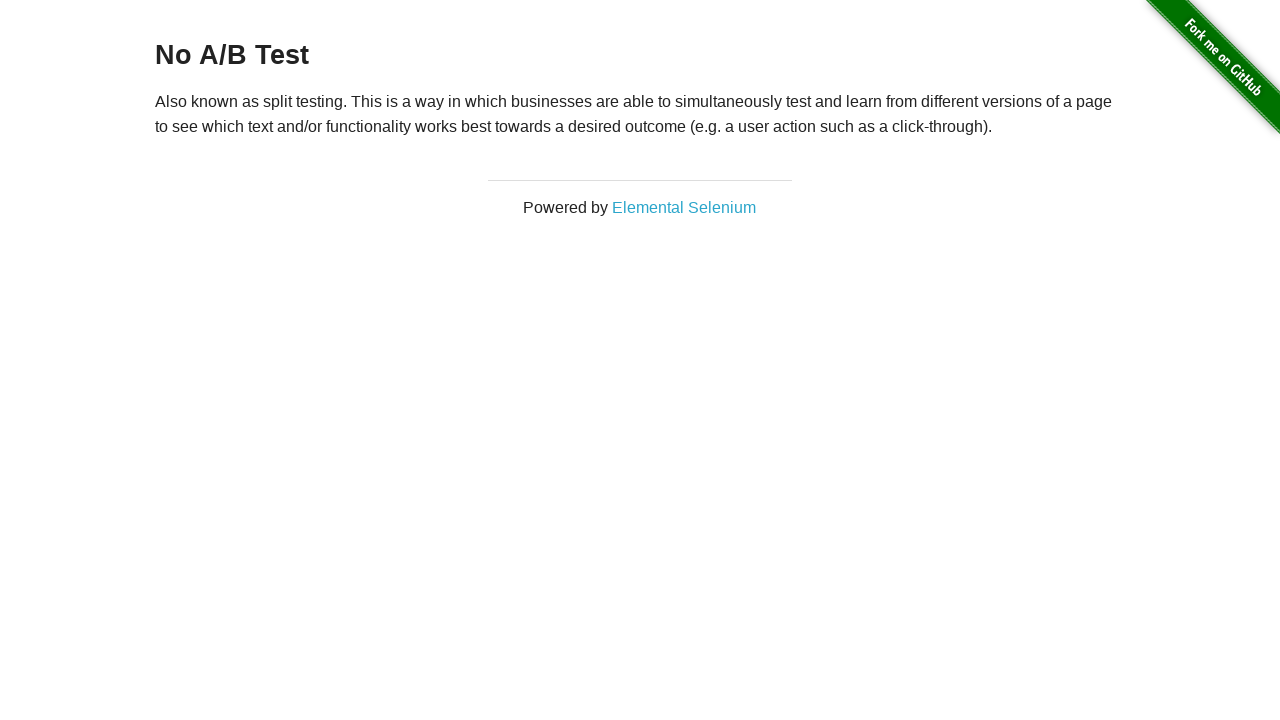

Verified that opt-out cookie prevented A/B test assignment (heading starts with 'No A/B Test')
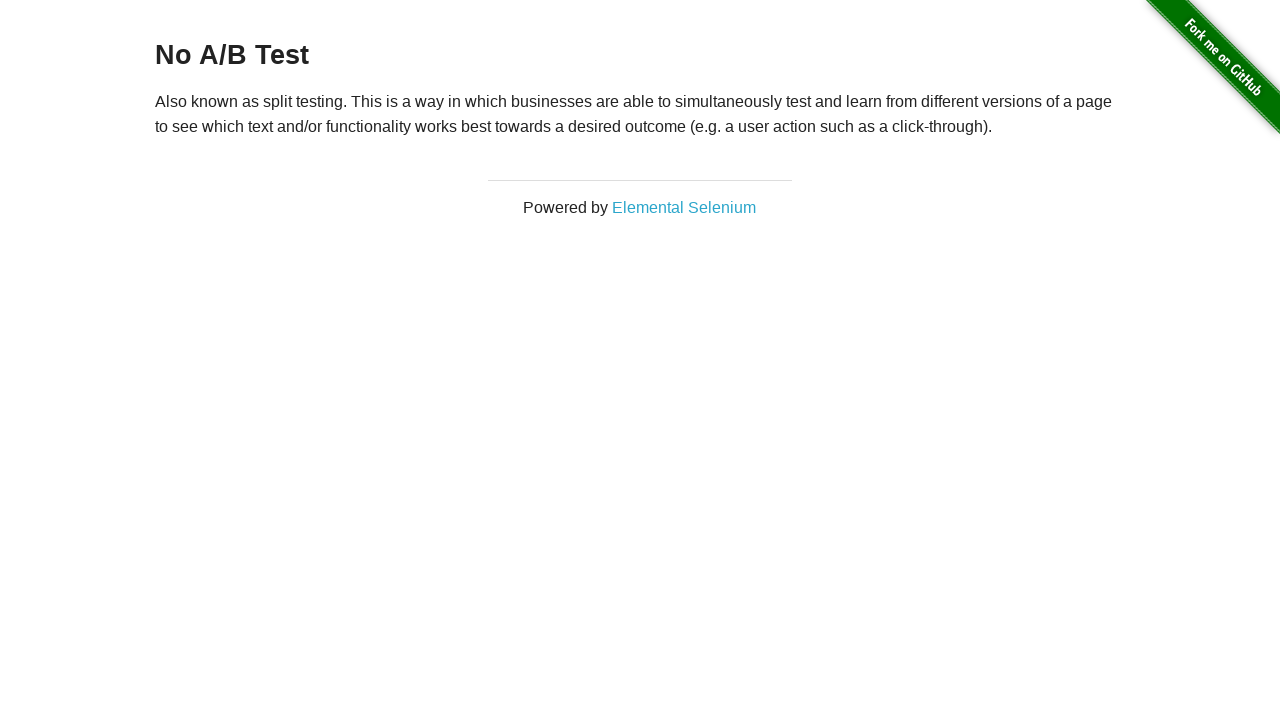

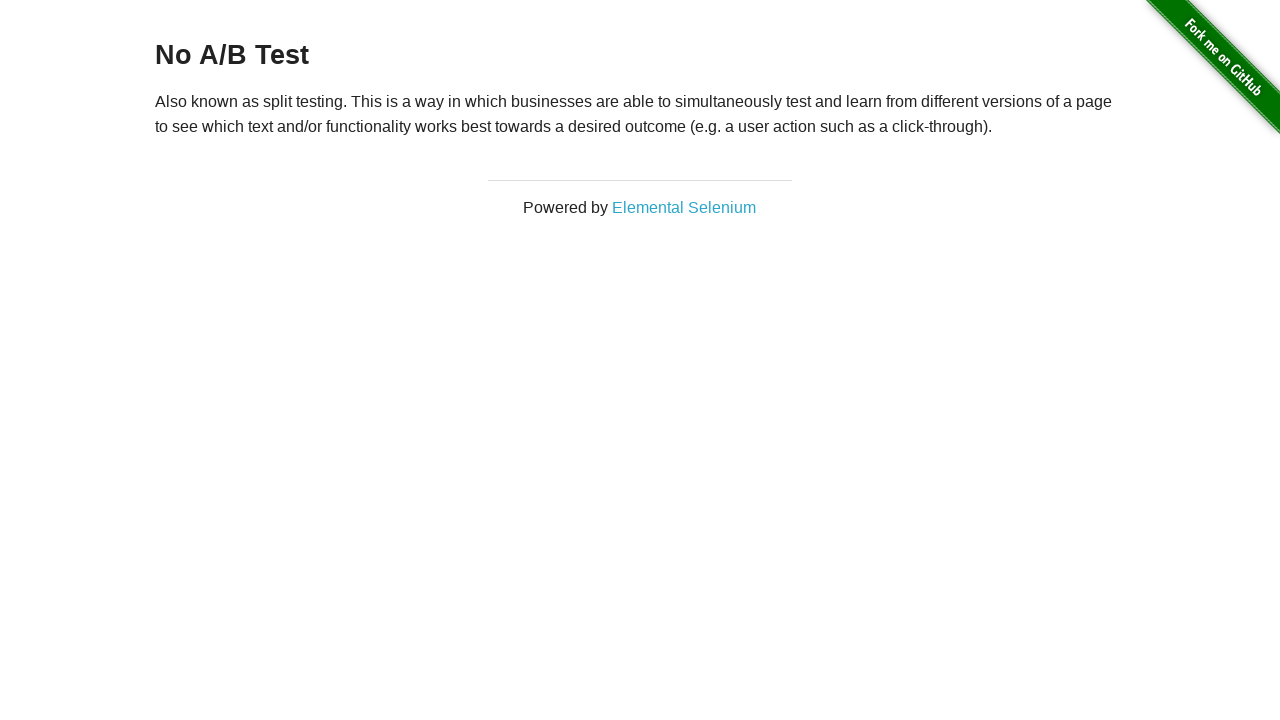